Tests the visual appearance of thumbnail containers on an essays page by waiting for the page to load, checking for thumbnail elements, scrolling to load more content, and verifying thumbnail images can load properly.

Starting URL: https://edition-staging.makingandknowing.org/essays

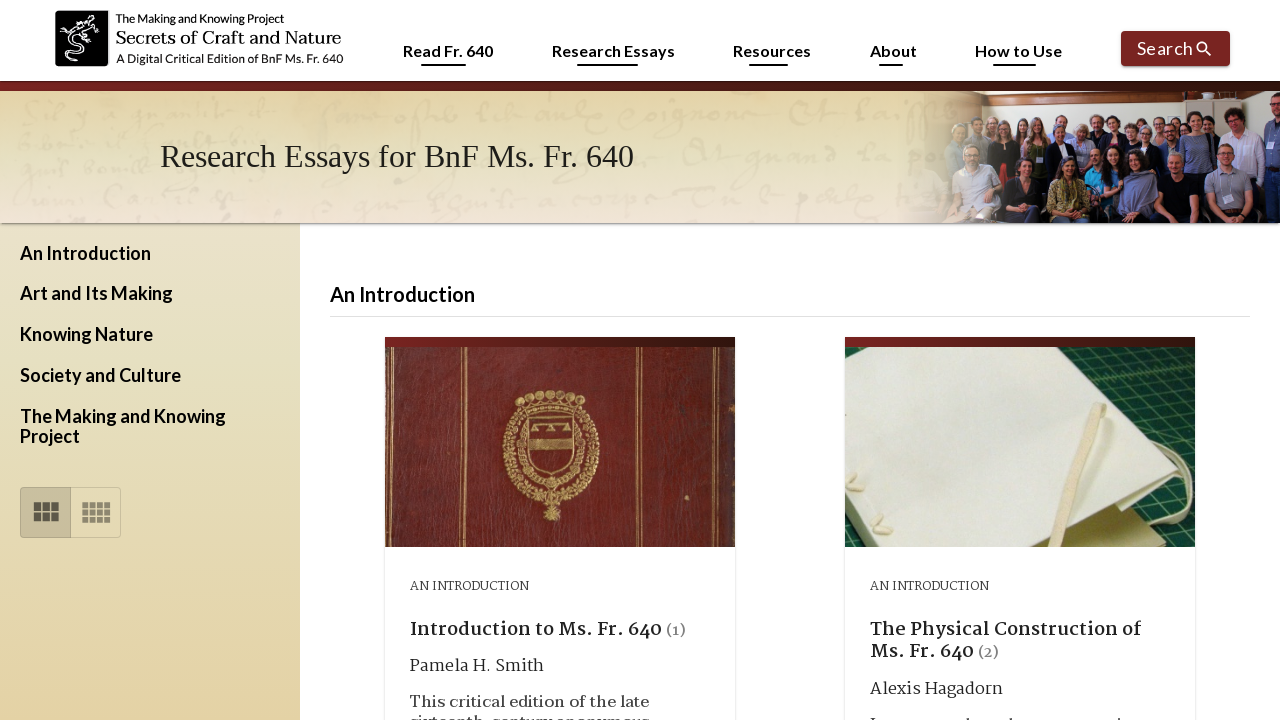

Waited for page to reach network idle state
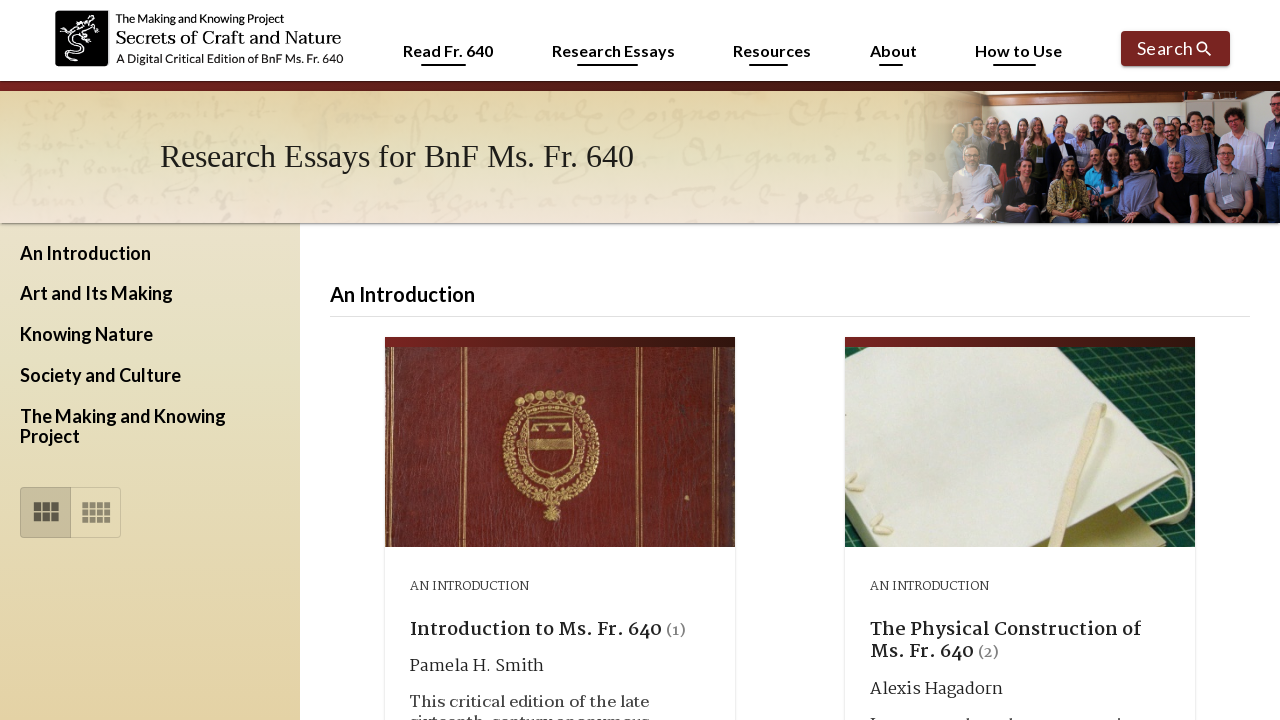

Waited 5 seconds for dynamic content to load
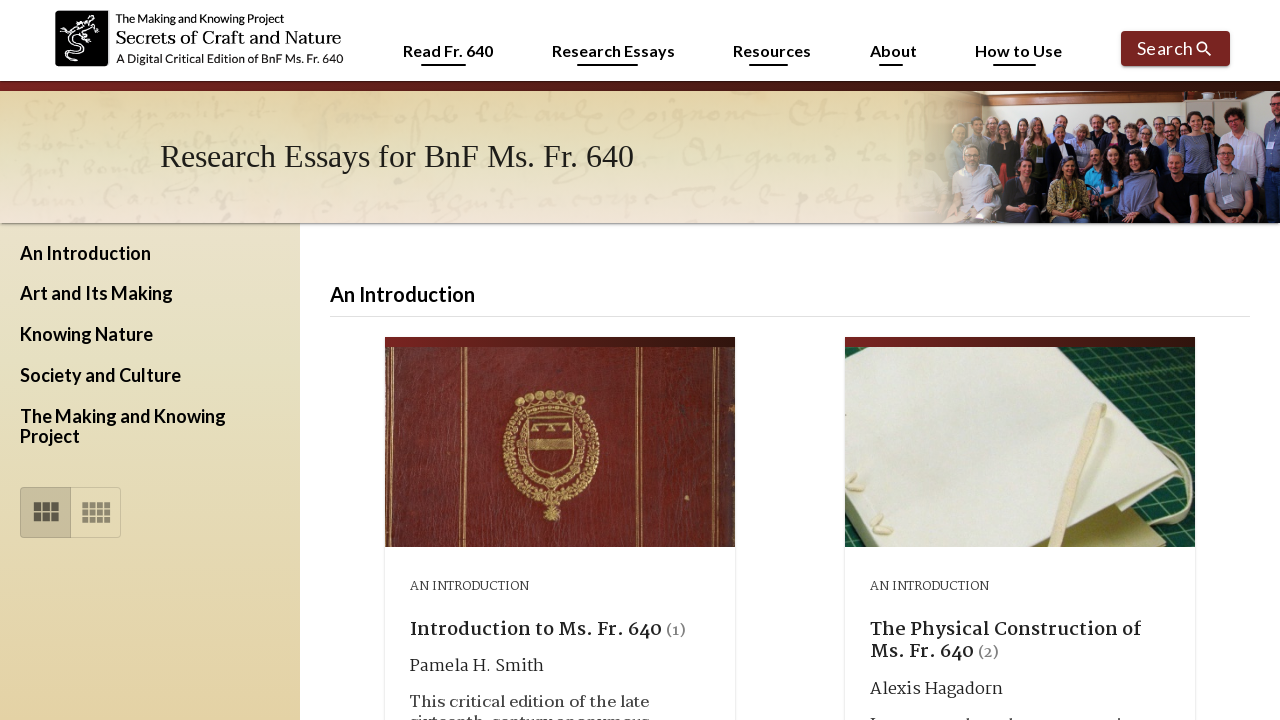

Verified thumbnail containers are present on the page
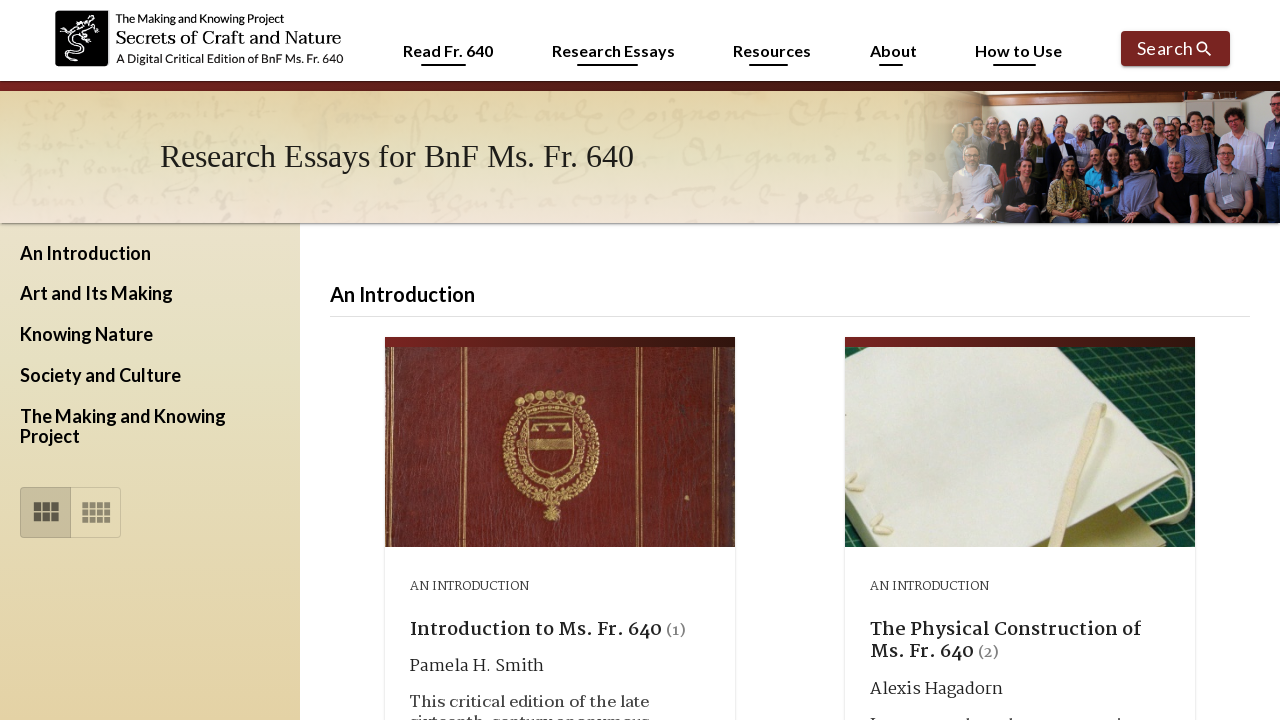

Scrolled down 1000 pixels to load additional thumbnails
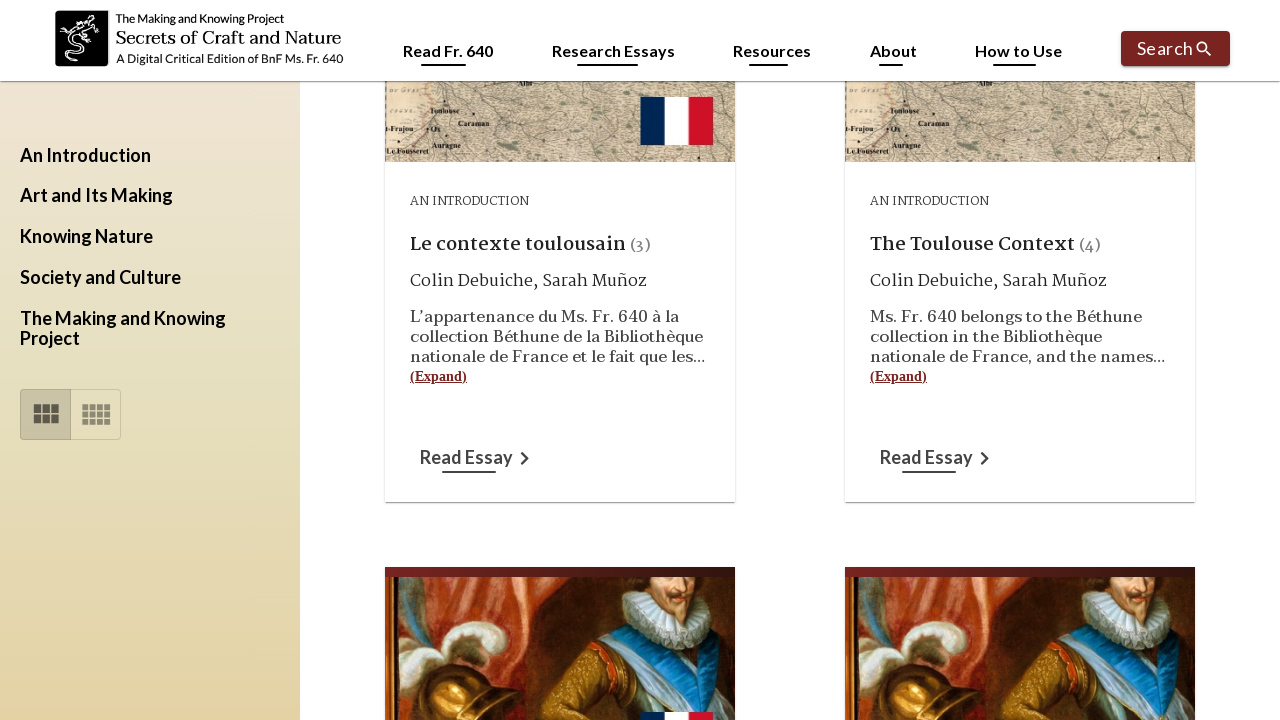

Waited 2 seconds for scrolled content to load
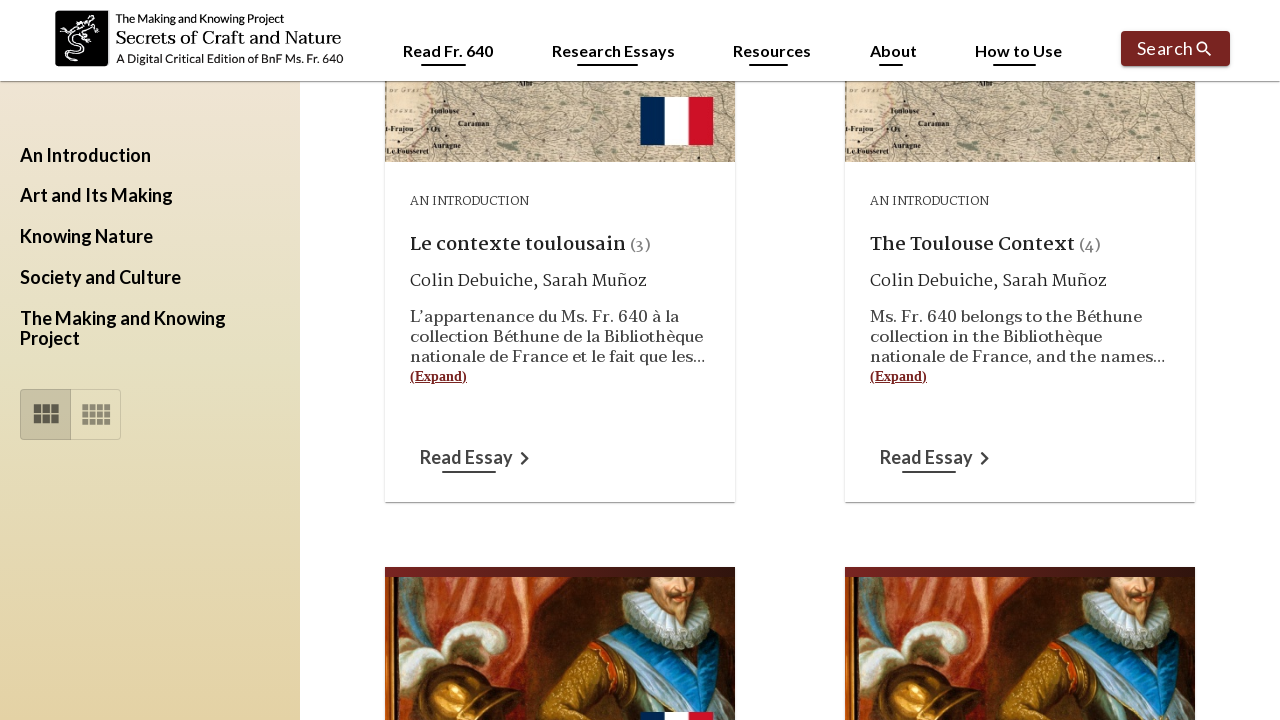

Verified thumbnail containers are still visible after scrolling
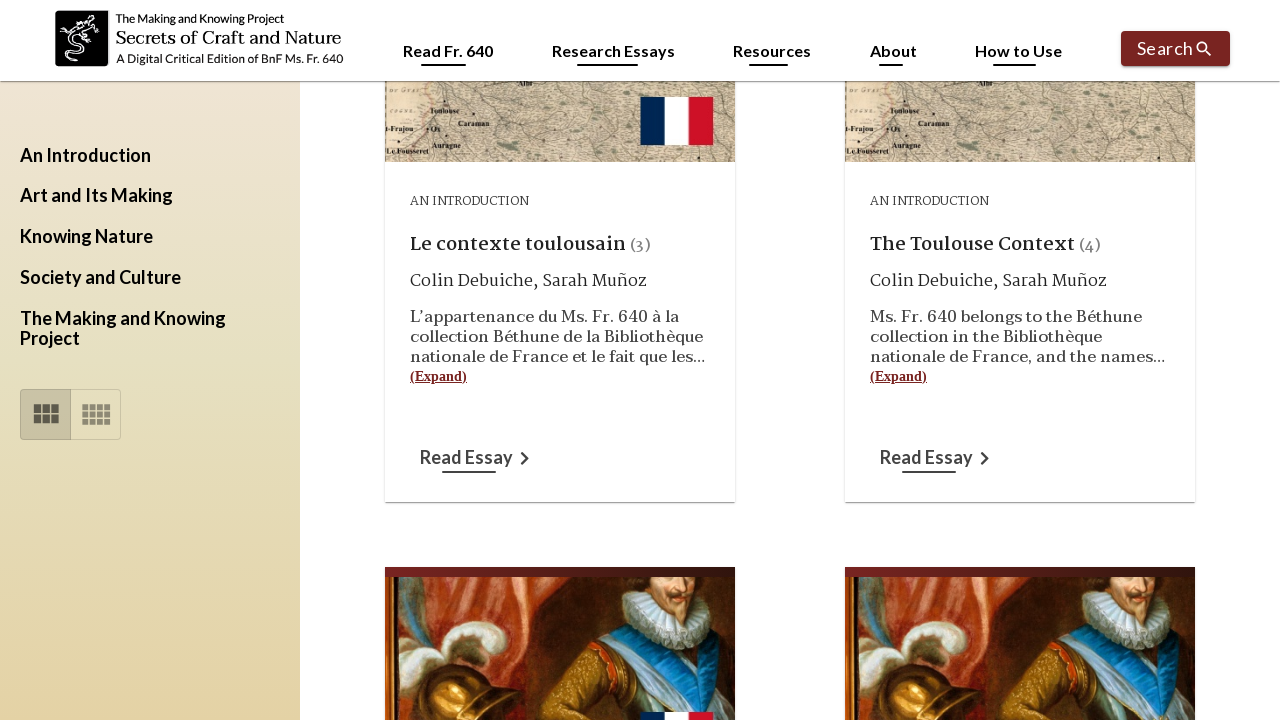

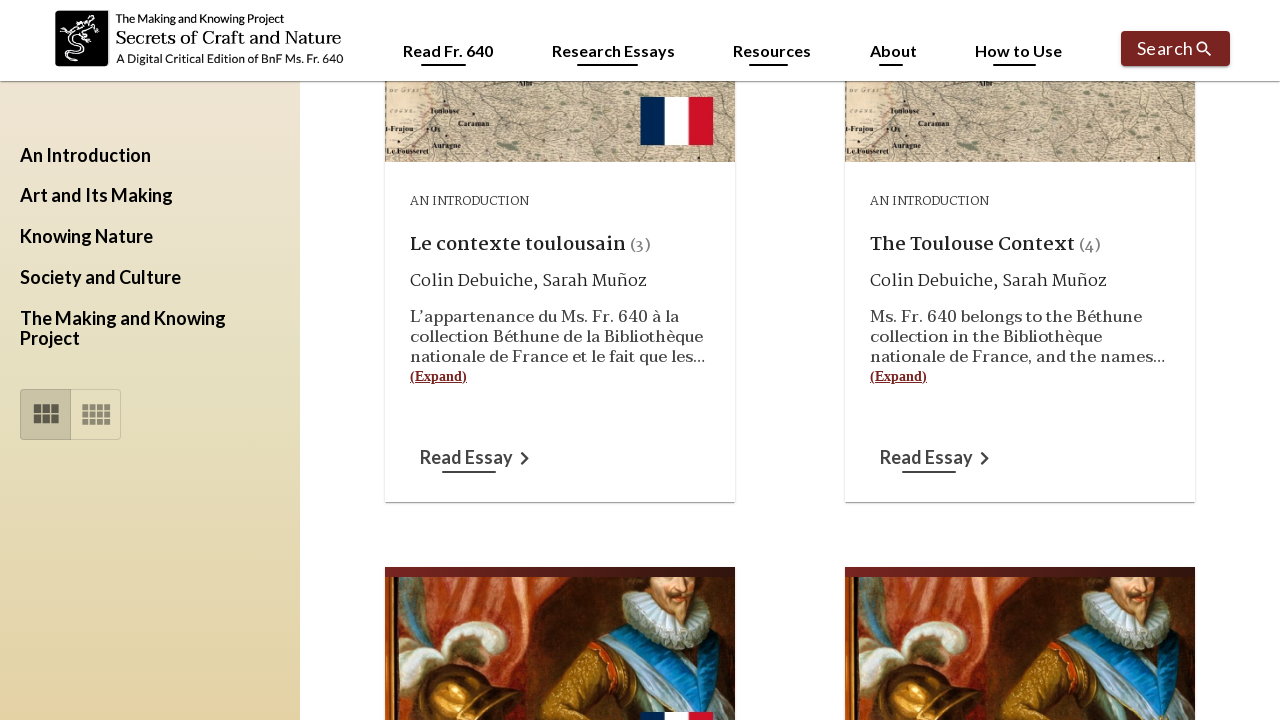